Tests dynamic dropdown functionality for flight booking by selecting departure city (Bengaluru) and arrival city (Chennai) from dynamically loaded dropdown menus

Starting URL: https://rahulshettyacademy.com/dropdownsPractise/

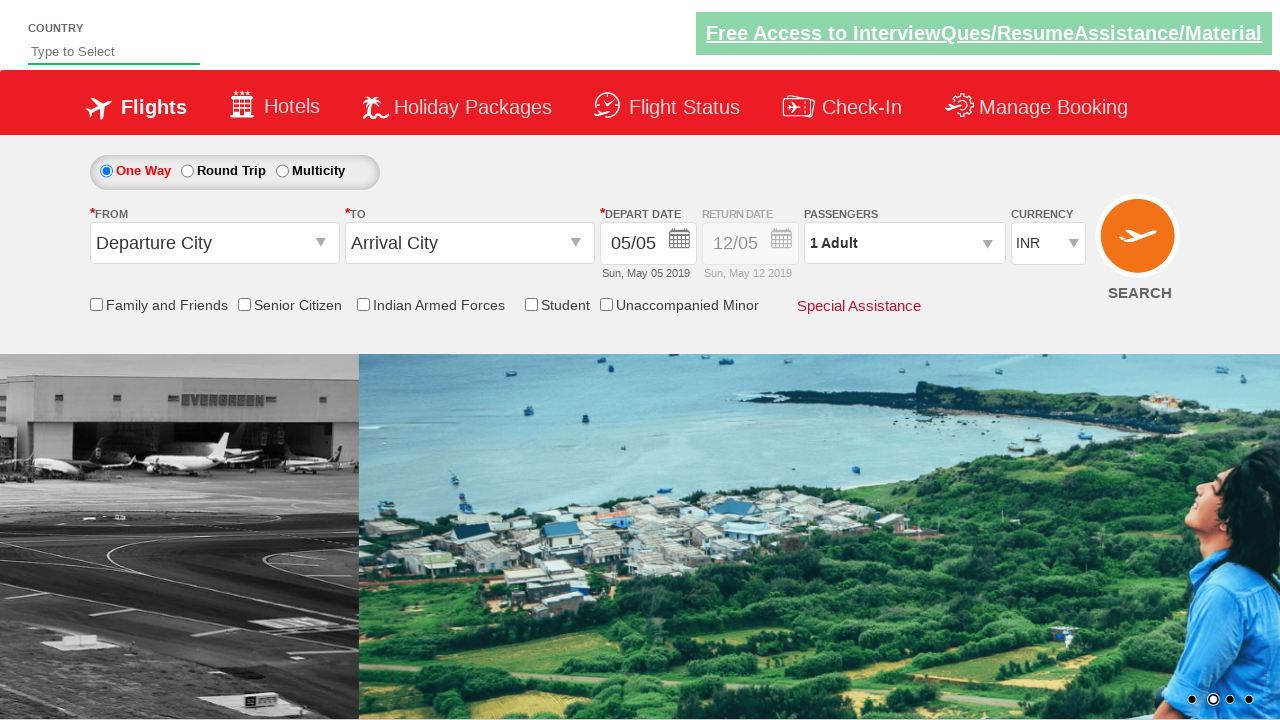

Clicked on departure city dropdown to open it at (214, 243) on #ctl00_mainContent_ddl_originStation1_CTXT
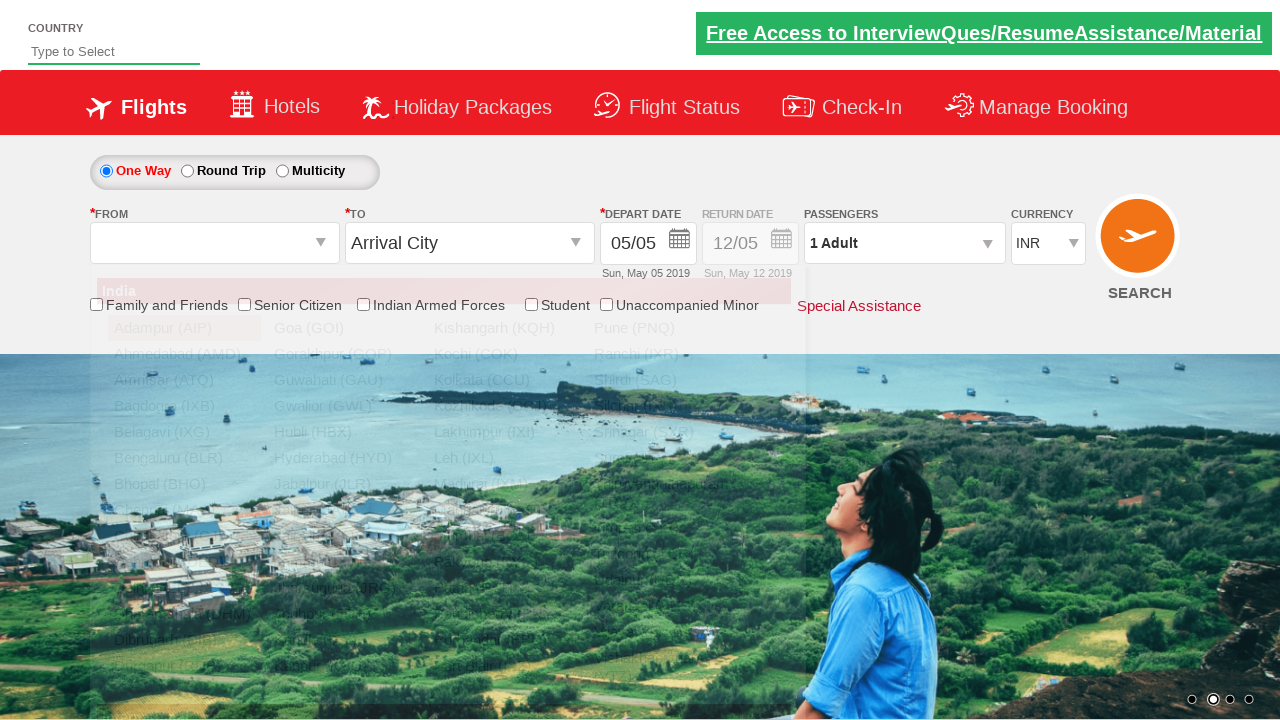

Selected Bengaluru (BLR) as departure city from dropdown at (184, 458) on xpath=//a[@value='BLR']
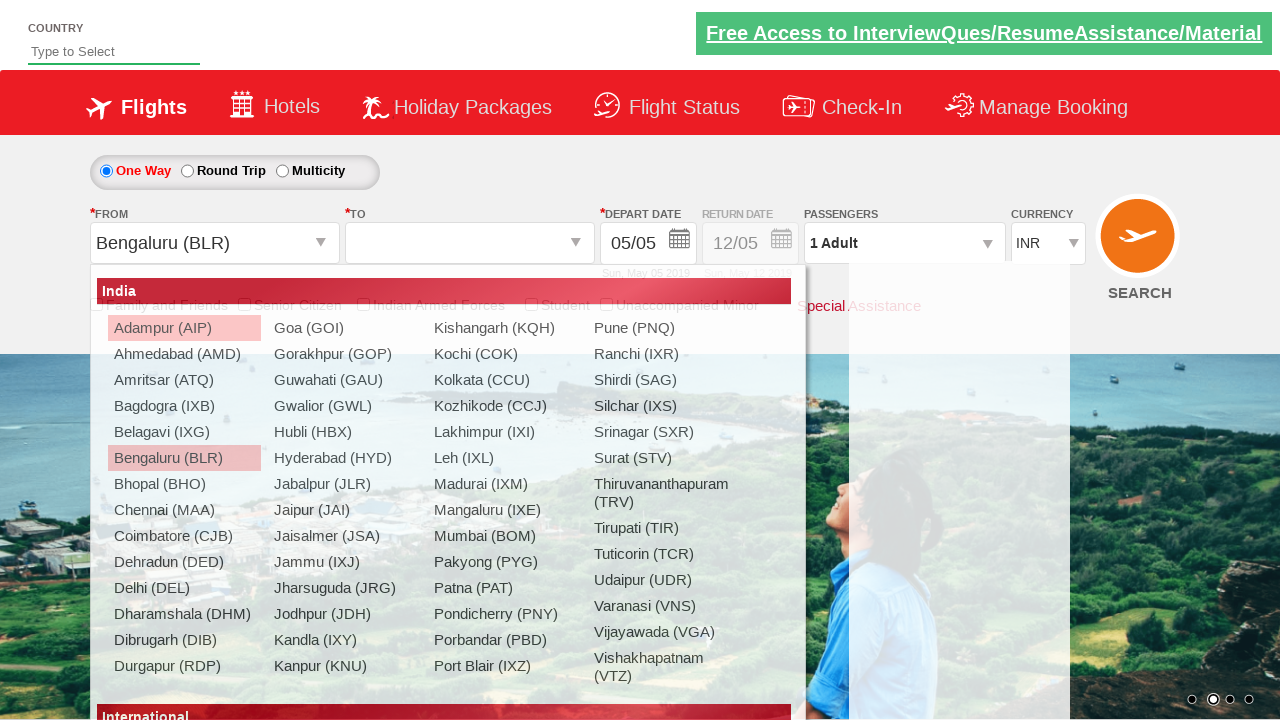

Waited for arrival dropdown to be ready
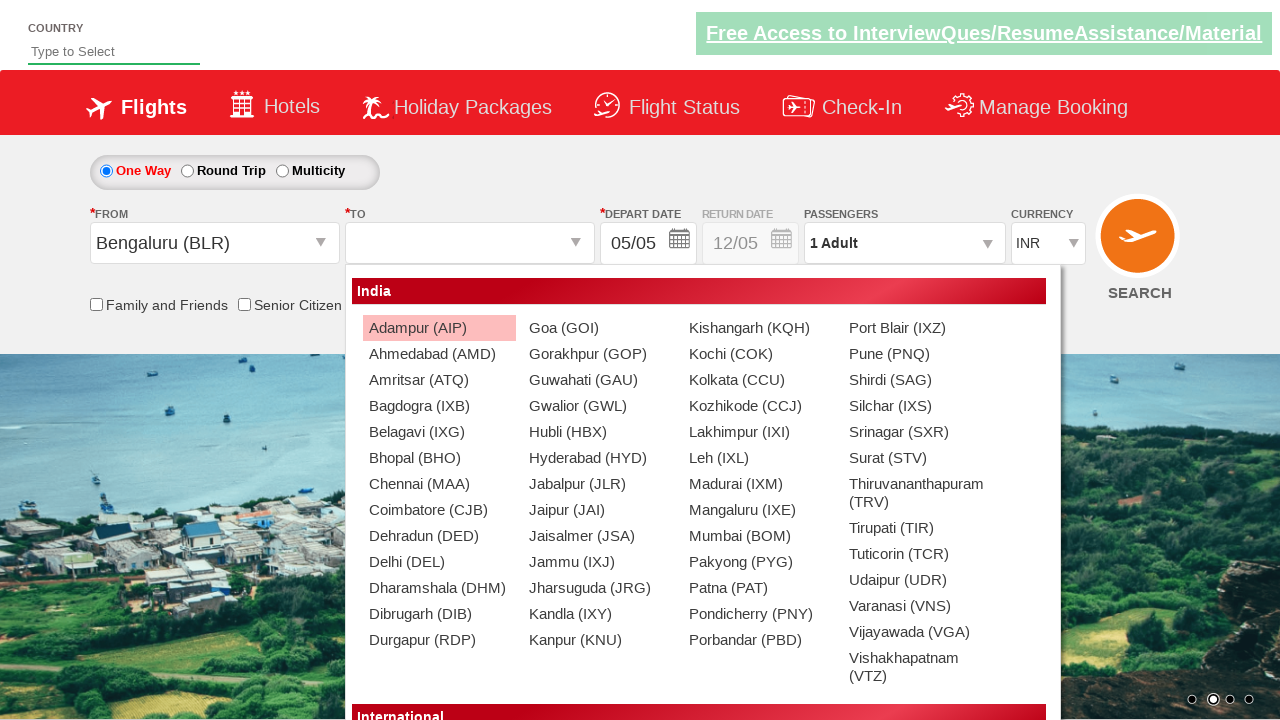

Selected Chennai (MAA) as arrival city from dropdown at (439, 484) on xpath=//div[@id='glsctl00_mainContent_ddl_destinationStation1_CTNR']//a[@value='
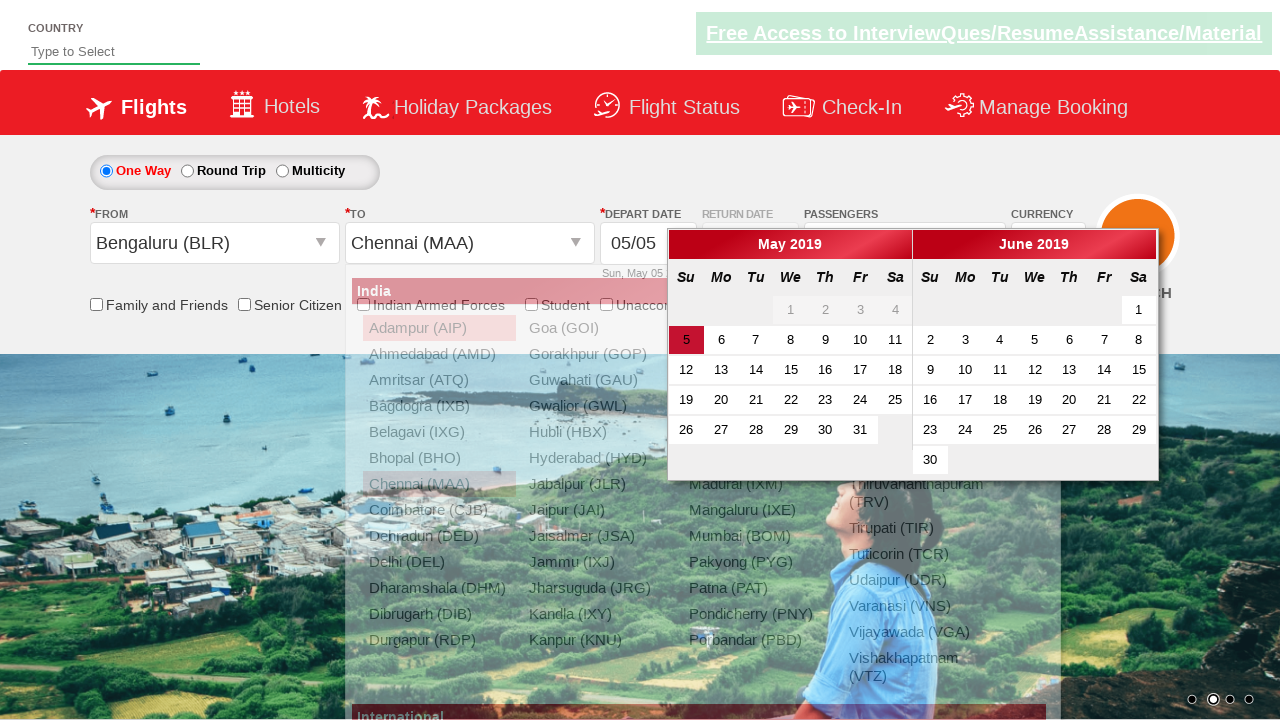

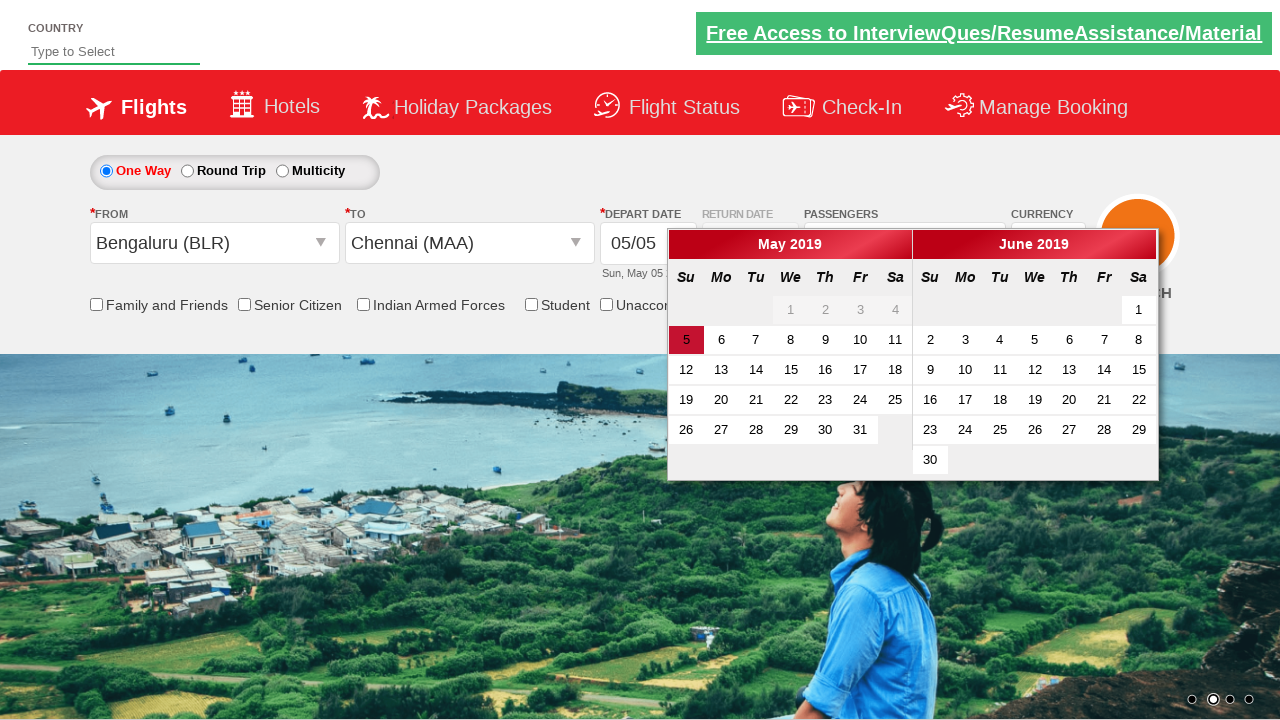